Tests dynamic controls page by finding a checkbox, clicking it to select it, then clicking again to deselect it

Starting URL: https://v1.training-support.net/selenium/dynamic-controls

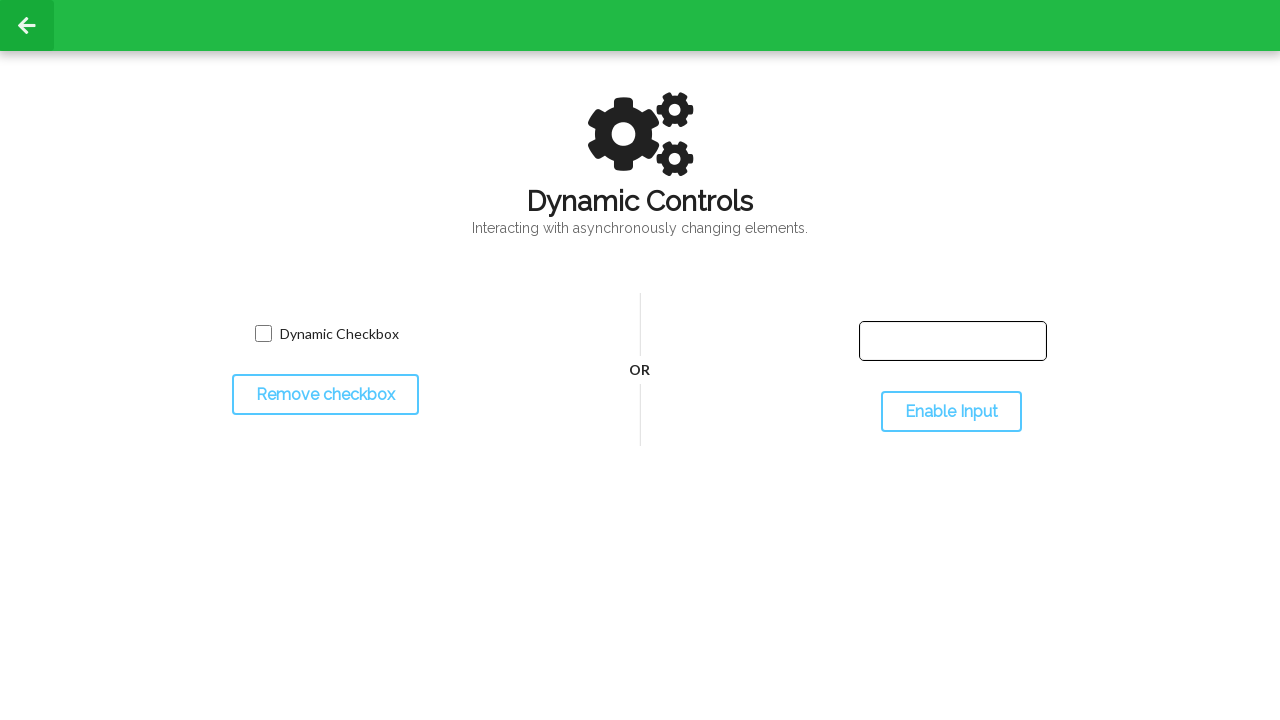

Clicked checkbox to select it at (263, 334) on input[name='toggled']
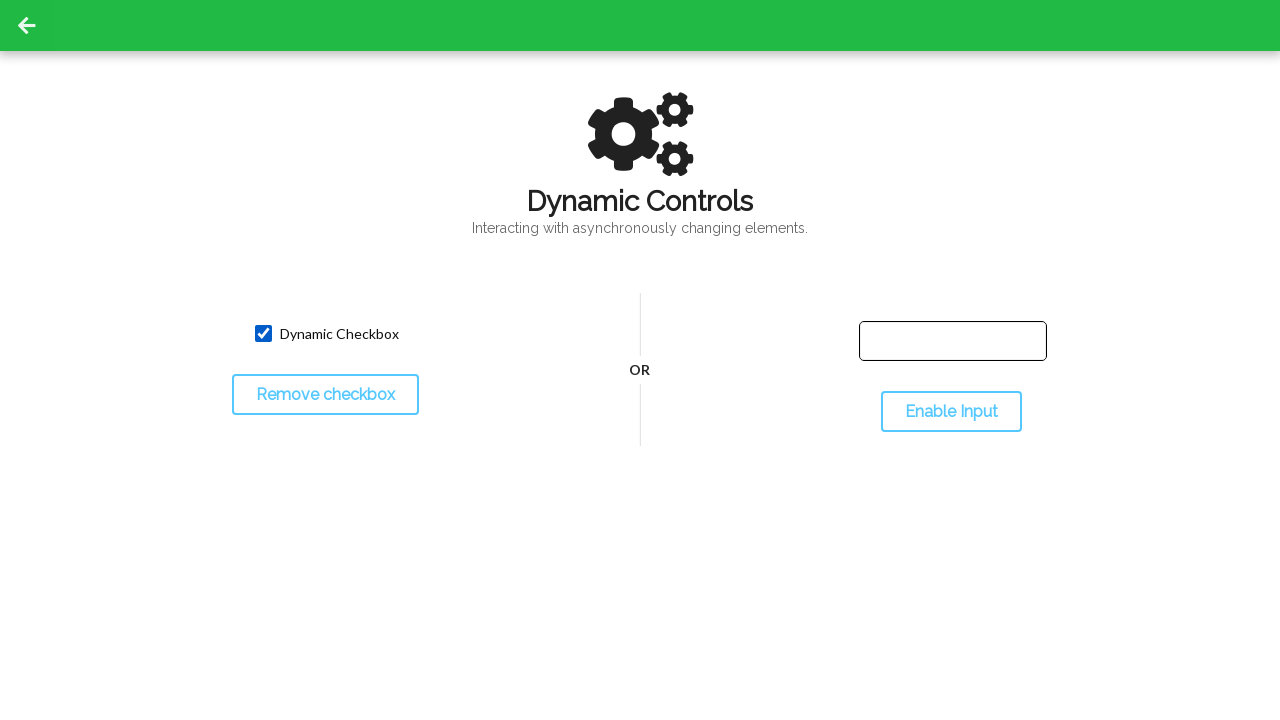

Clicked checkbox again to deselect it at (263, 334) on input[name='toggled']
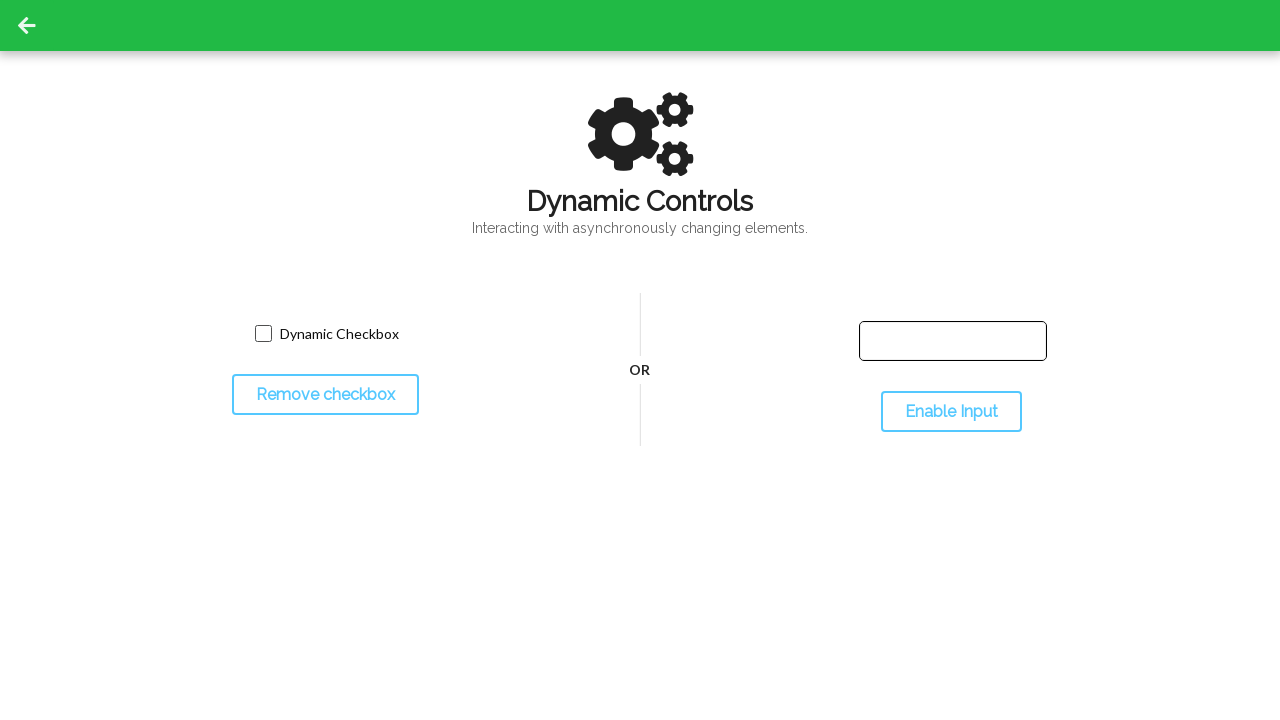

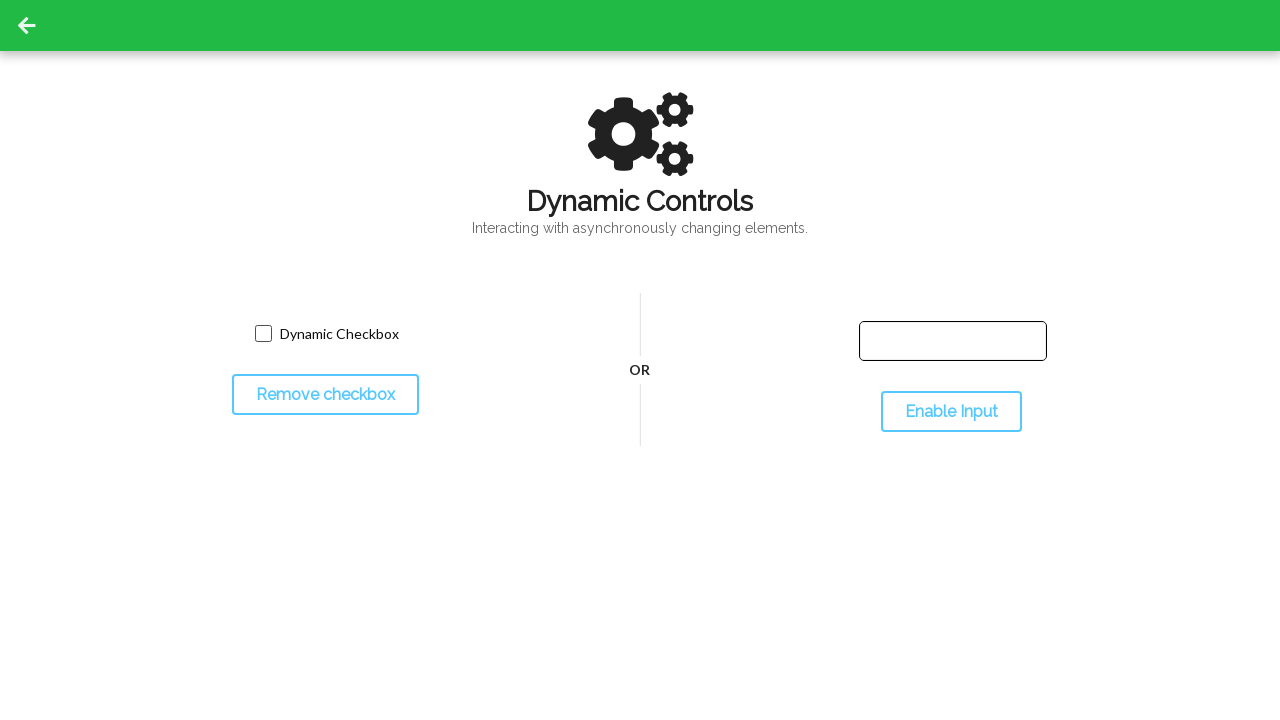